Tests autocomplete functionality by typing a color name and selecting from dropdown suggestions

Starting URL: https://demoqa.com/auto-complete

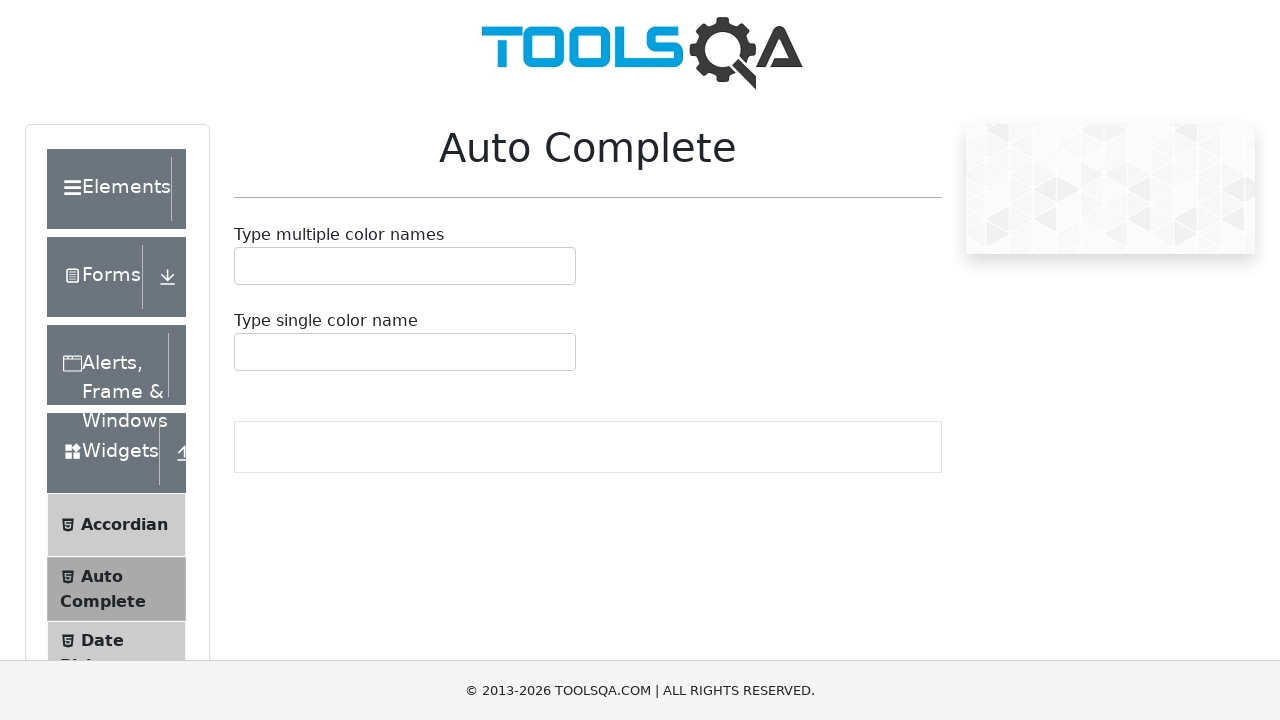

Filled autocomplete input with 'yellow' on #autoCompleteMultipleInput
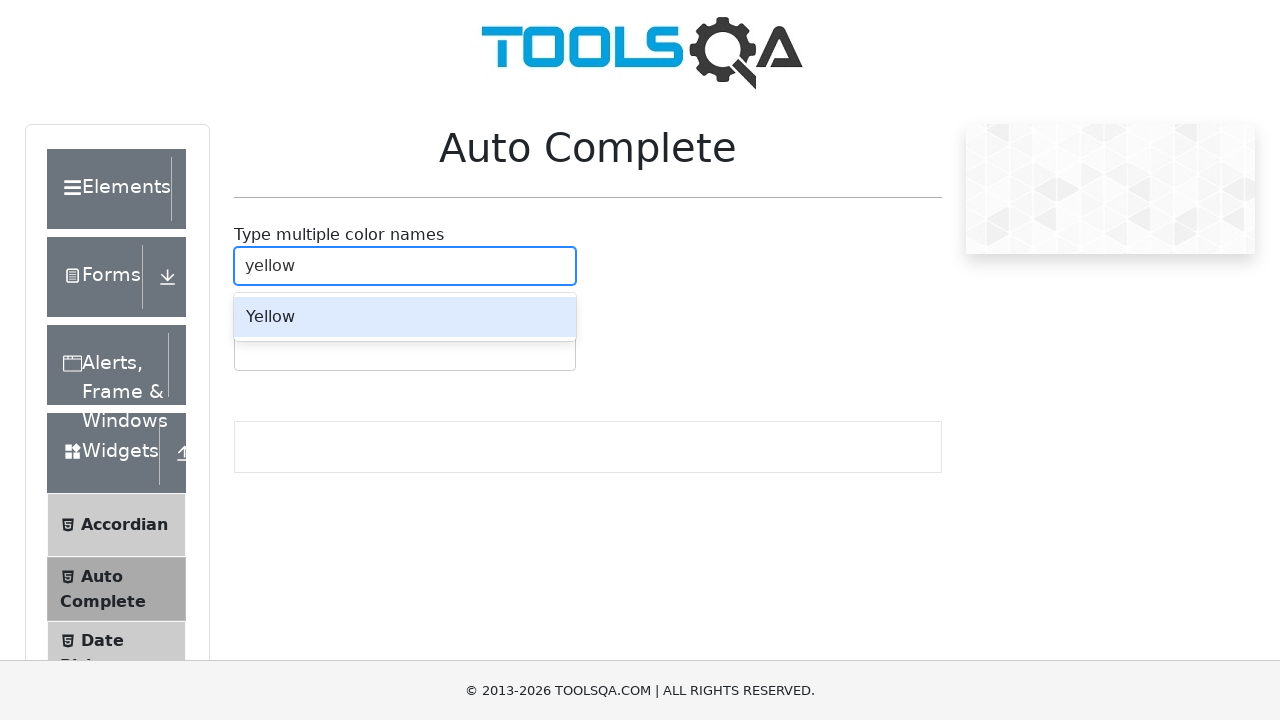

Pressed ArrowDown to select first suggestion from dropdown on #autoCompleteMultipleInput
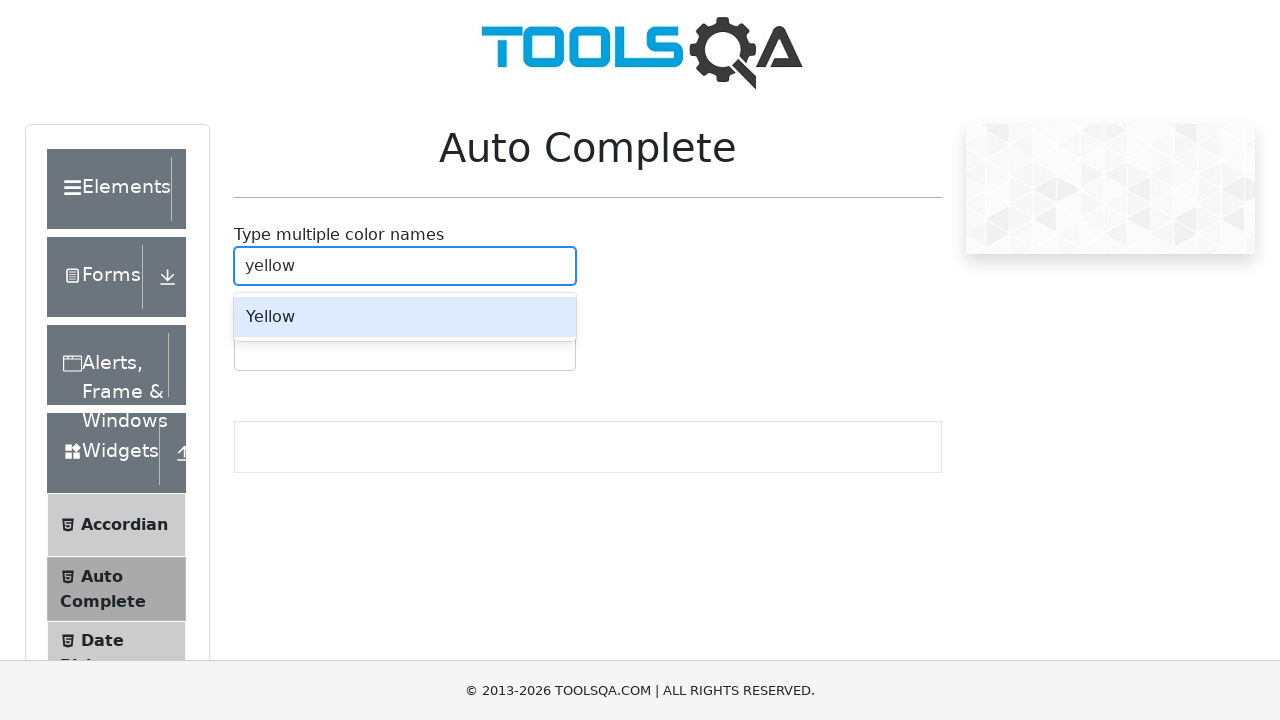

Pressed Enter to confirm color selection on #autoCompleteMultipleInput
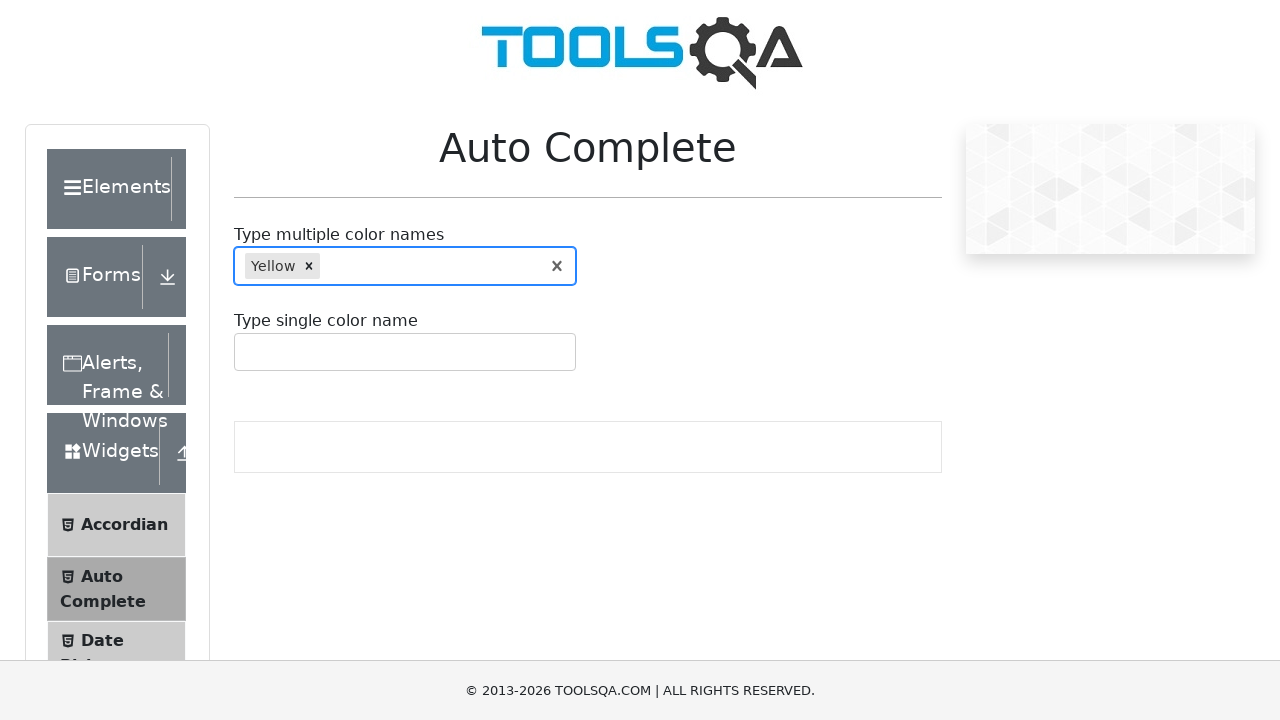

Waited for selected color label to appear
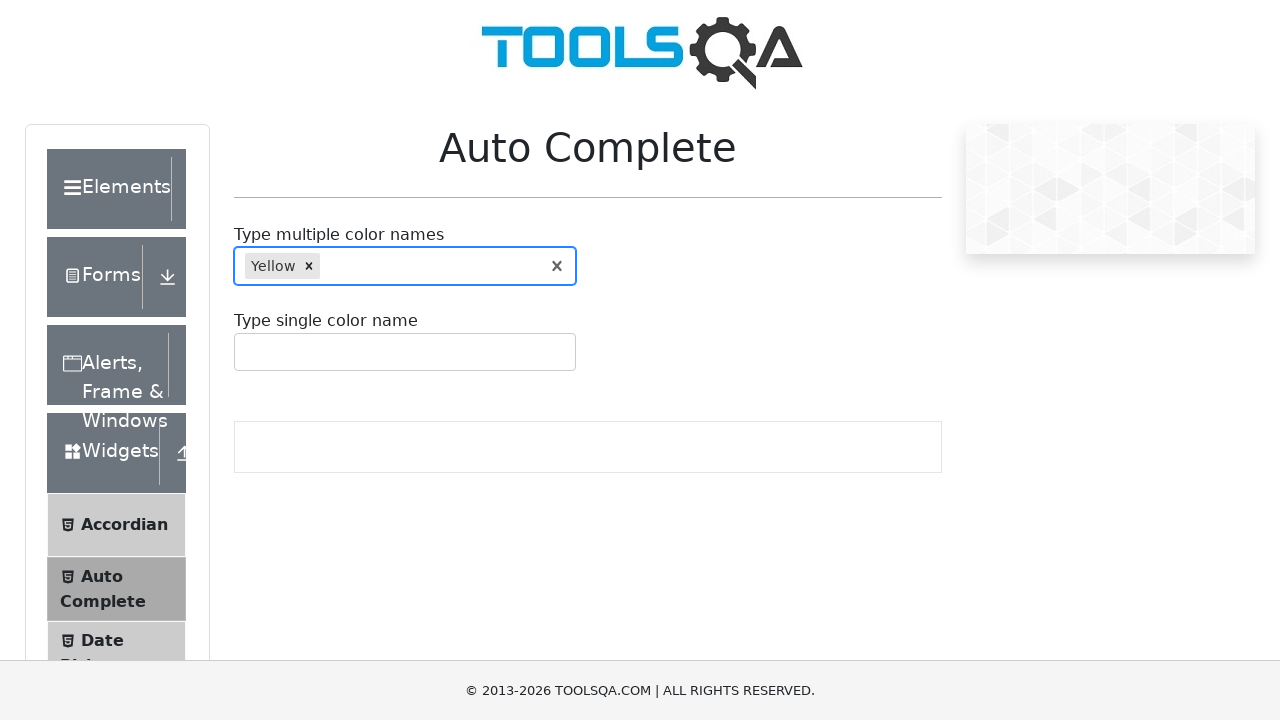

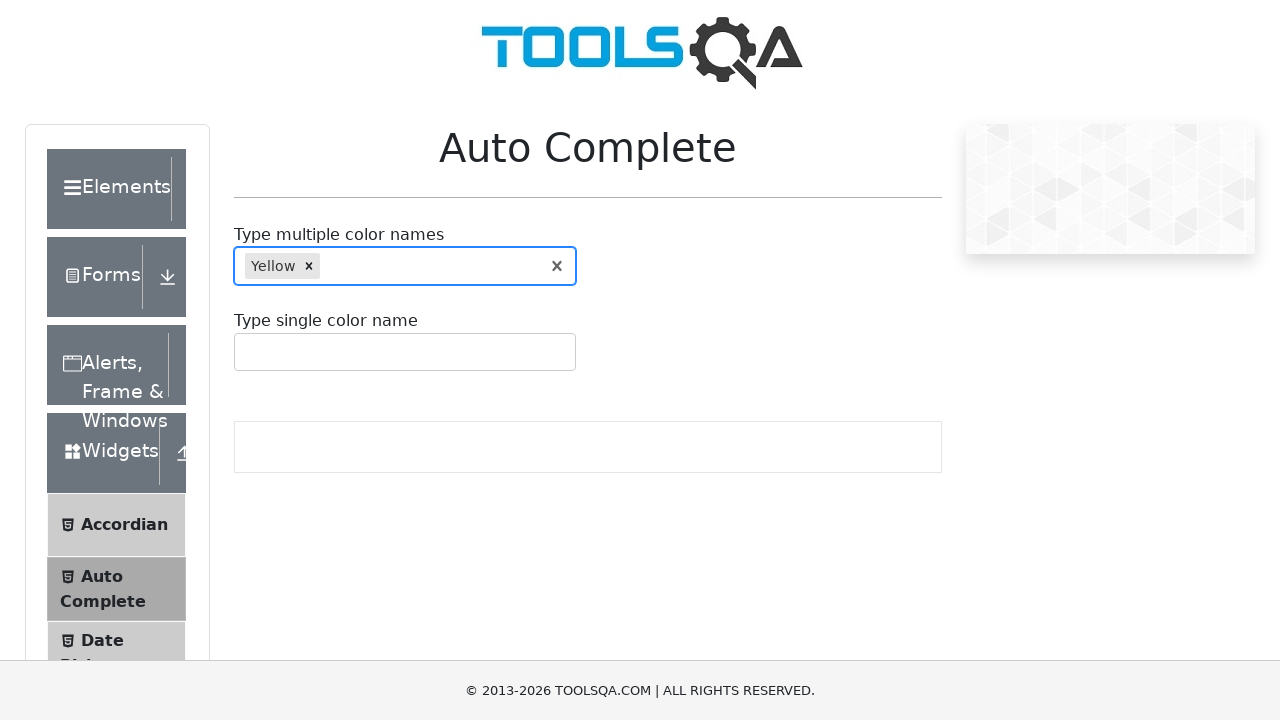